Opens the OpenCart demo site and applies zoom to the page

Starting URL: http://opencart.abstracta.us/

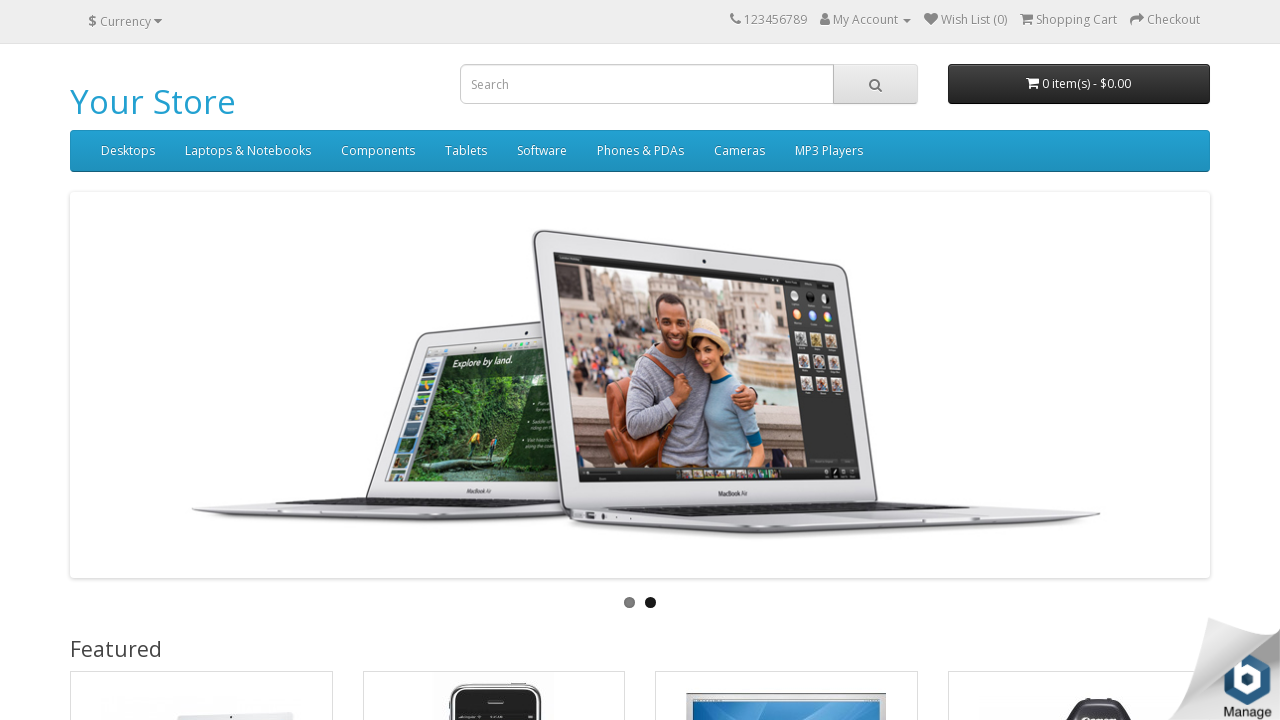

Waited for page to reach networkidle state
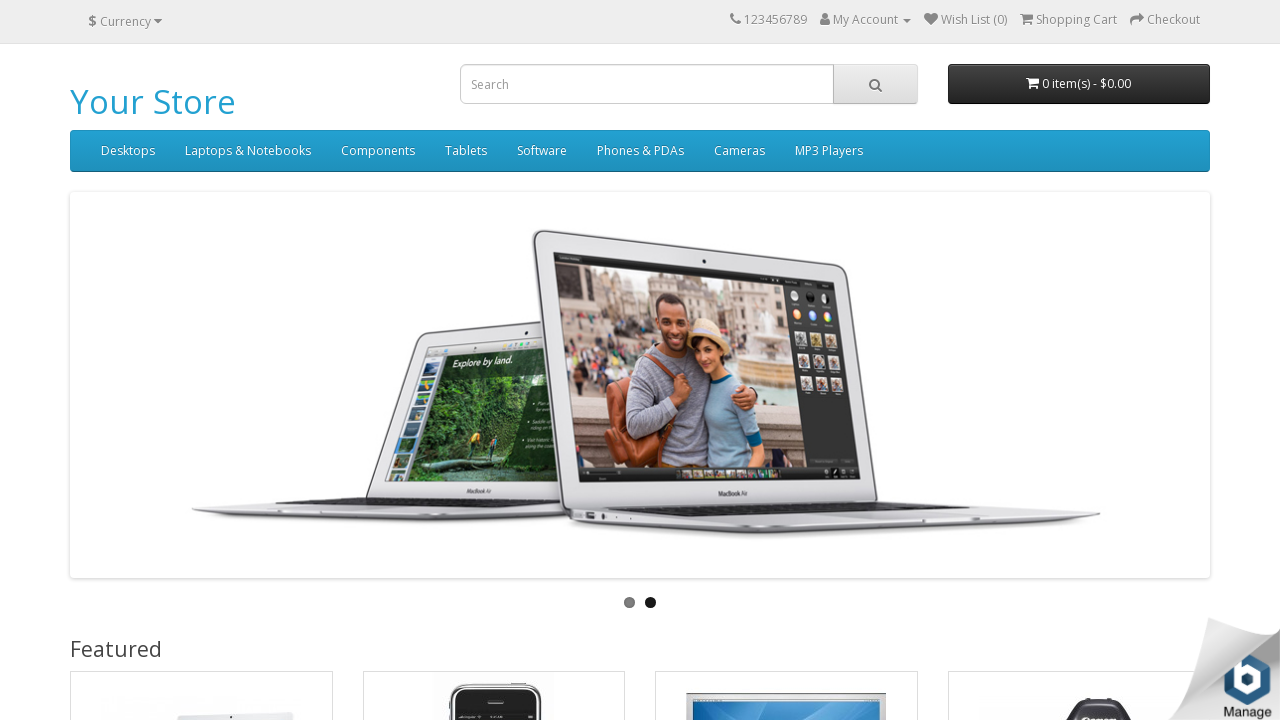

Applied 0.9 zoom to the page
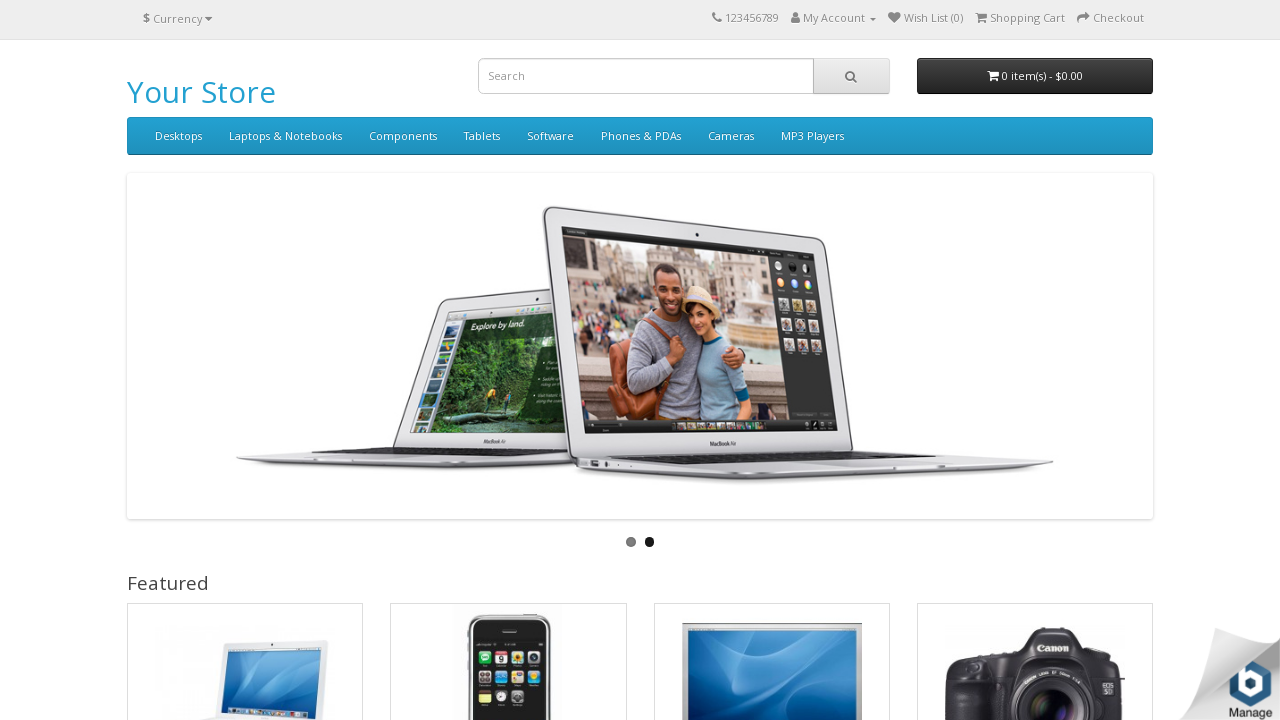

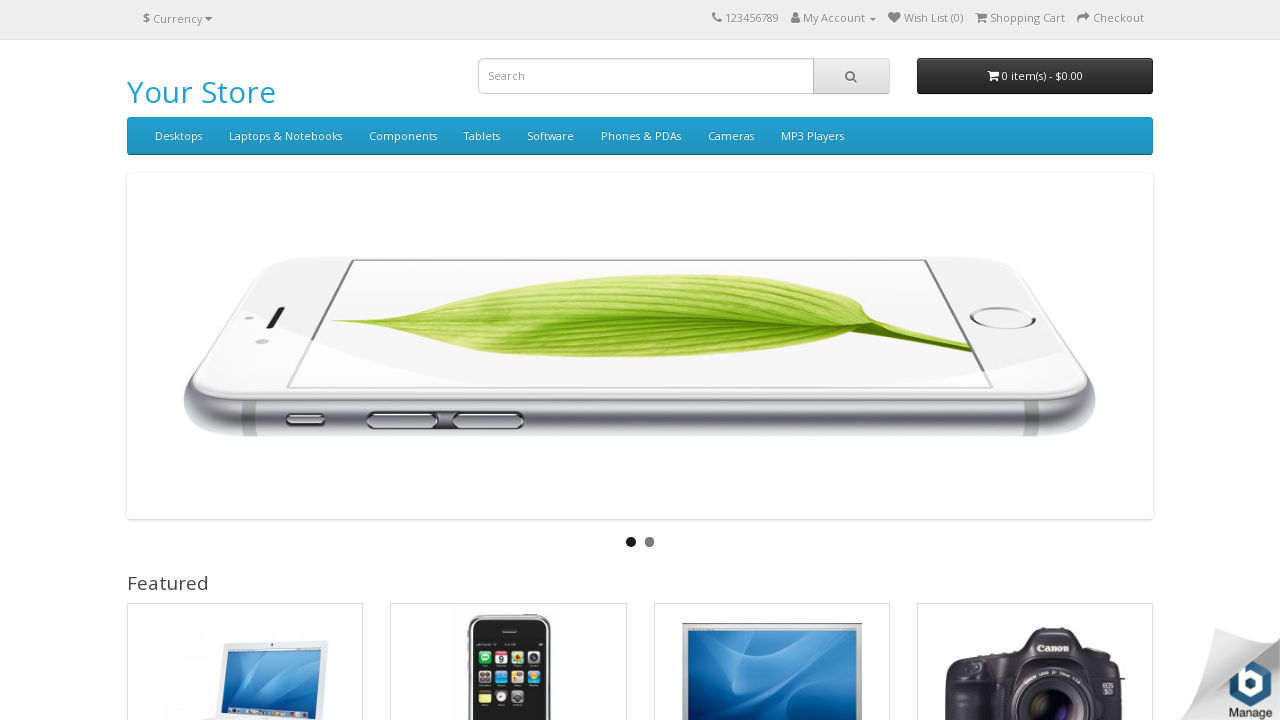